Tests that the J.Crew homepage loads and displays the correct title

Starting URL: https://www.jcrew.com

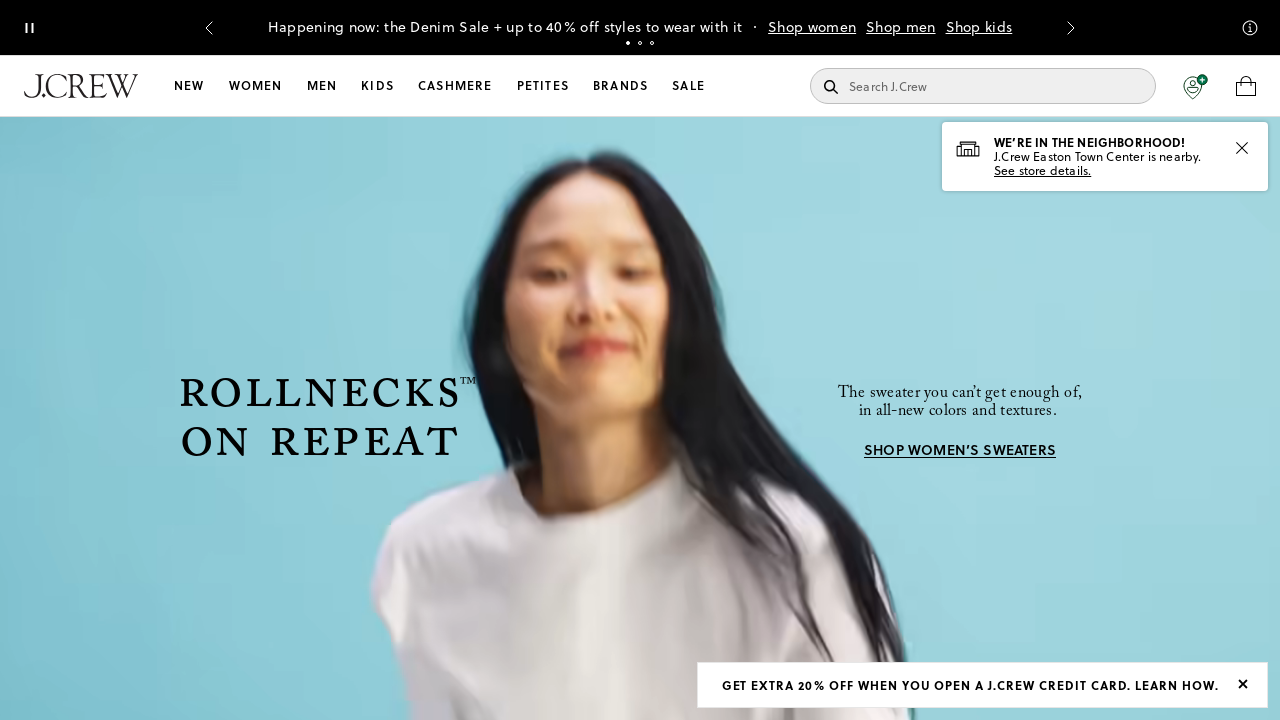

Waited for page to reach domcontentloaded state
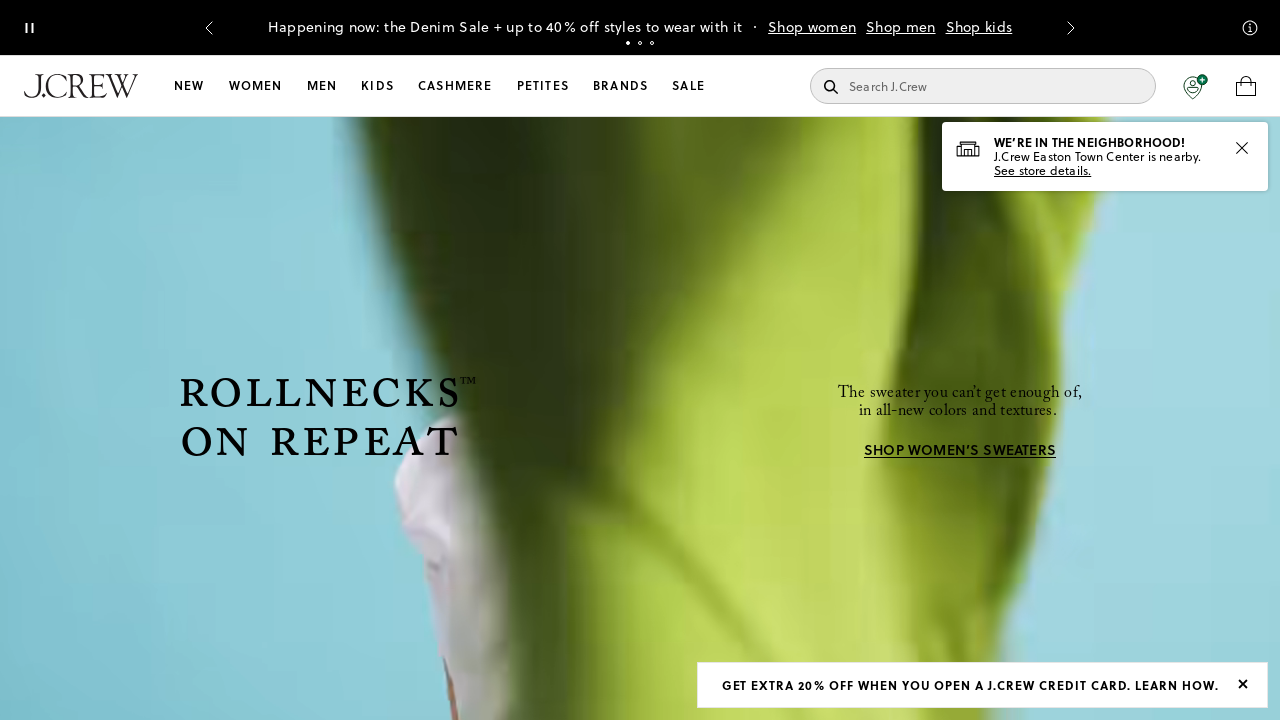

Verified that 'J.Crew' is present in page title
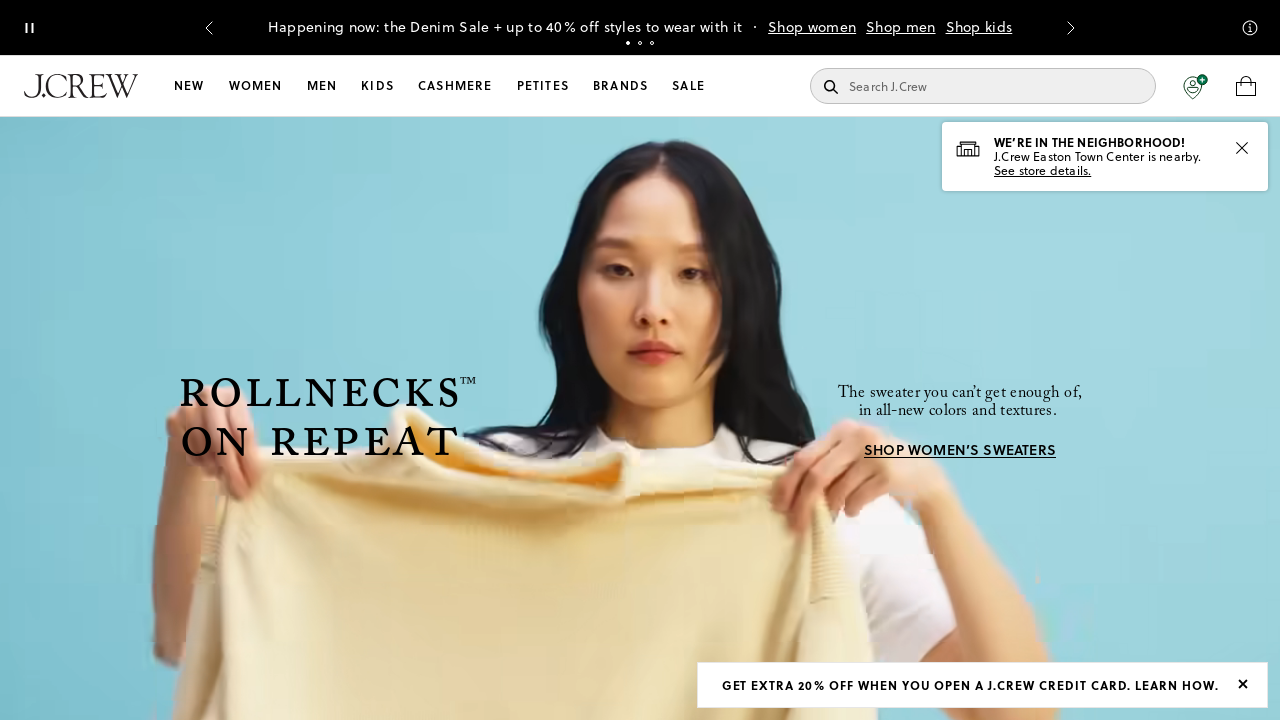

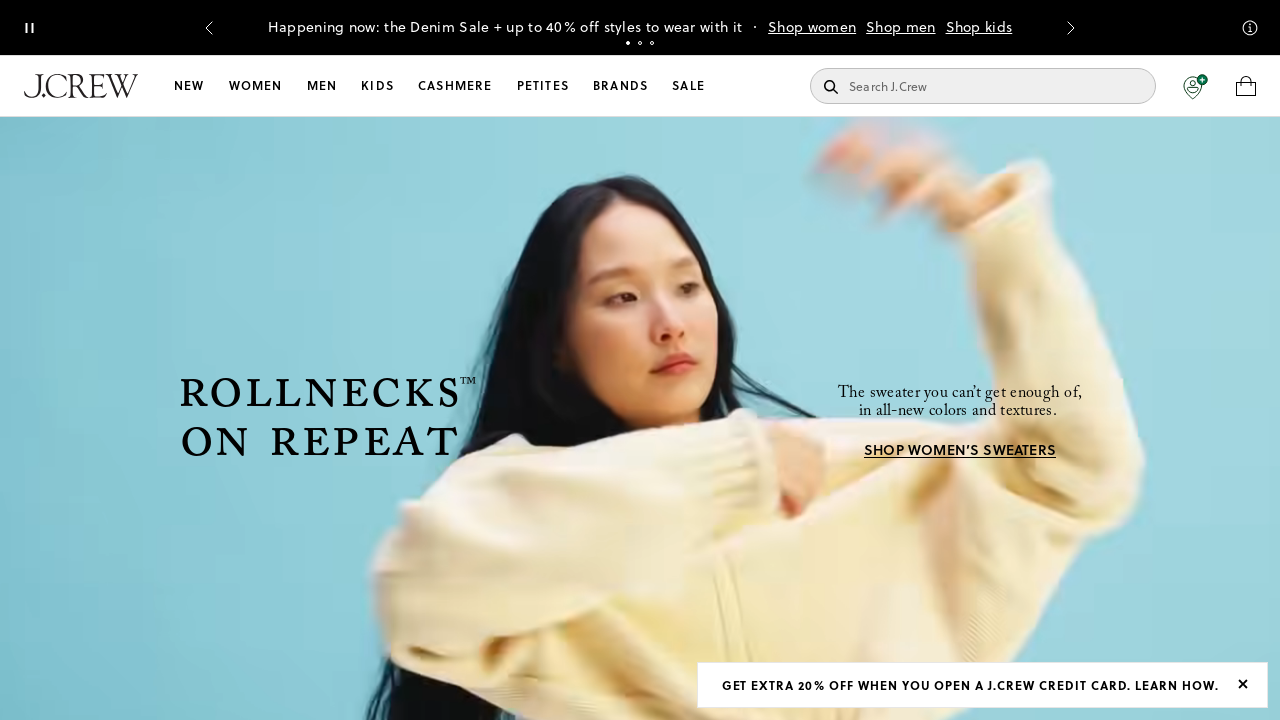